Tests adding a book to the favorites list on a bookstore website and verifies the favorite counter is updated

Starting URL: https://www.laguna.rs/n5875_knjiga_sva_sirocad_bruklina_laguna.html

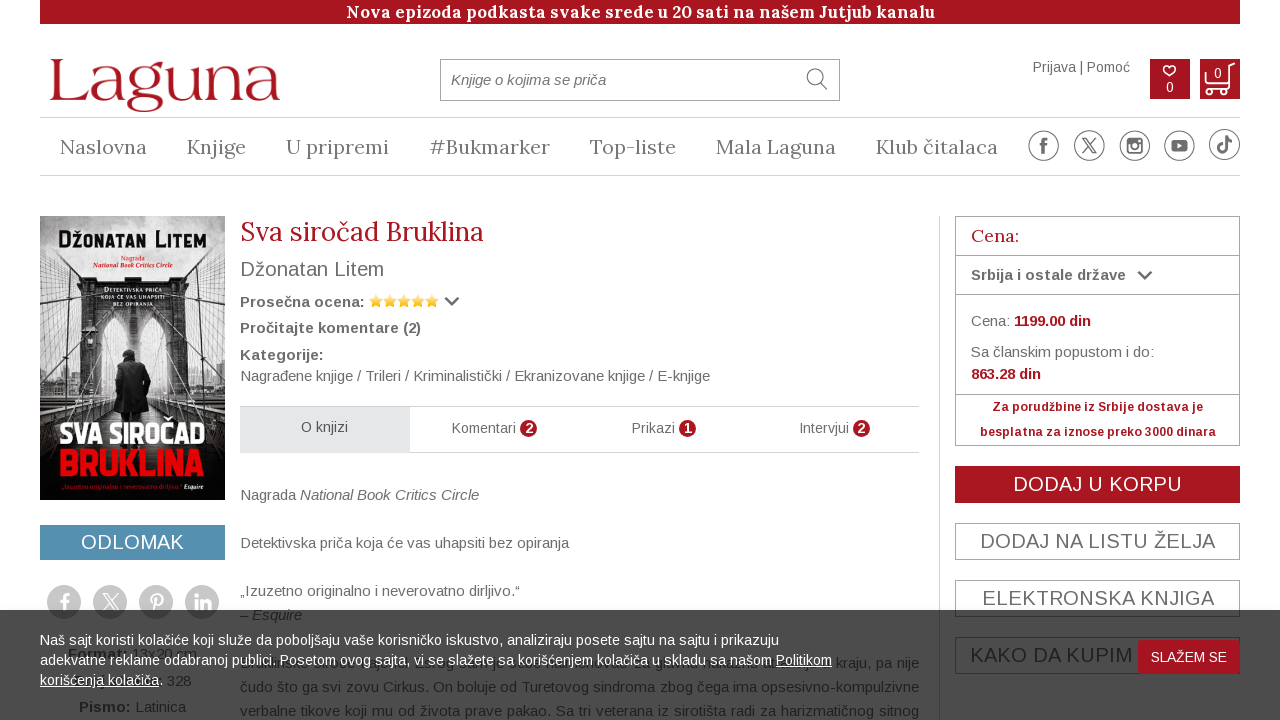

Clicked 'Add to favorites' button at (1098, 541) on #dugme-zelje
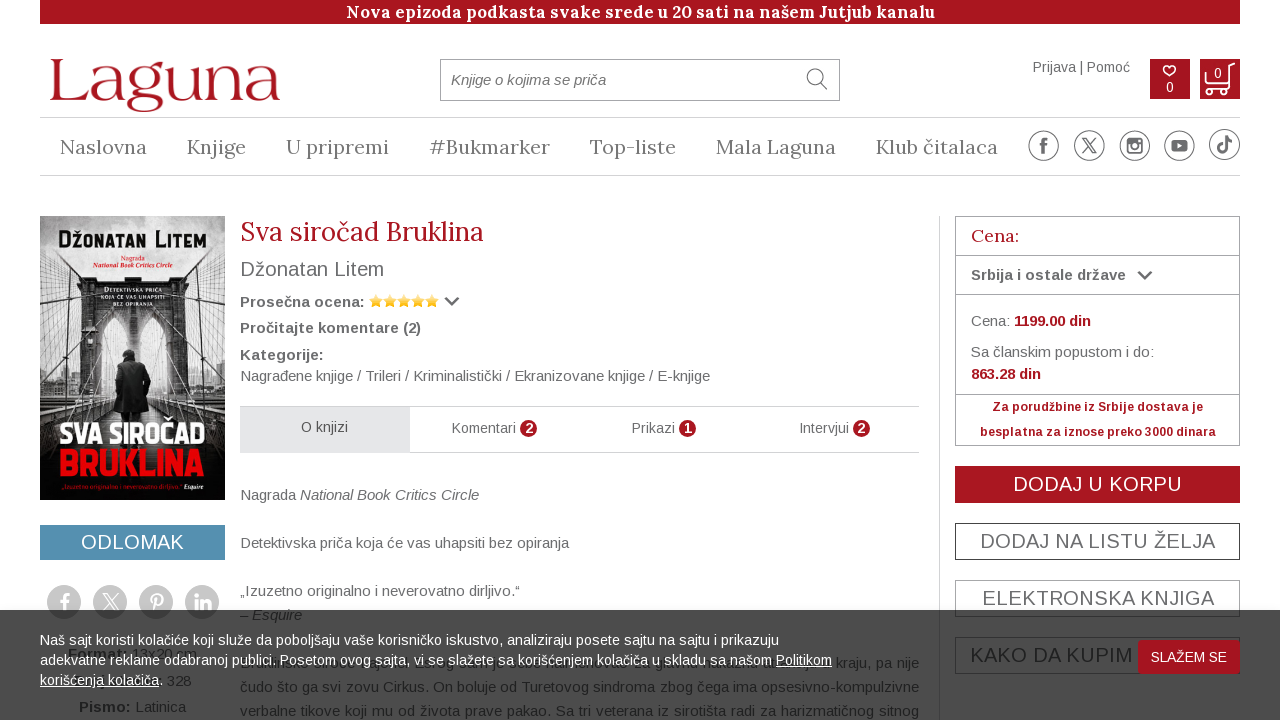

Favorites counter badge appeared on page
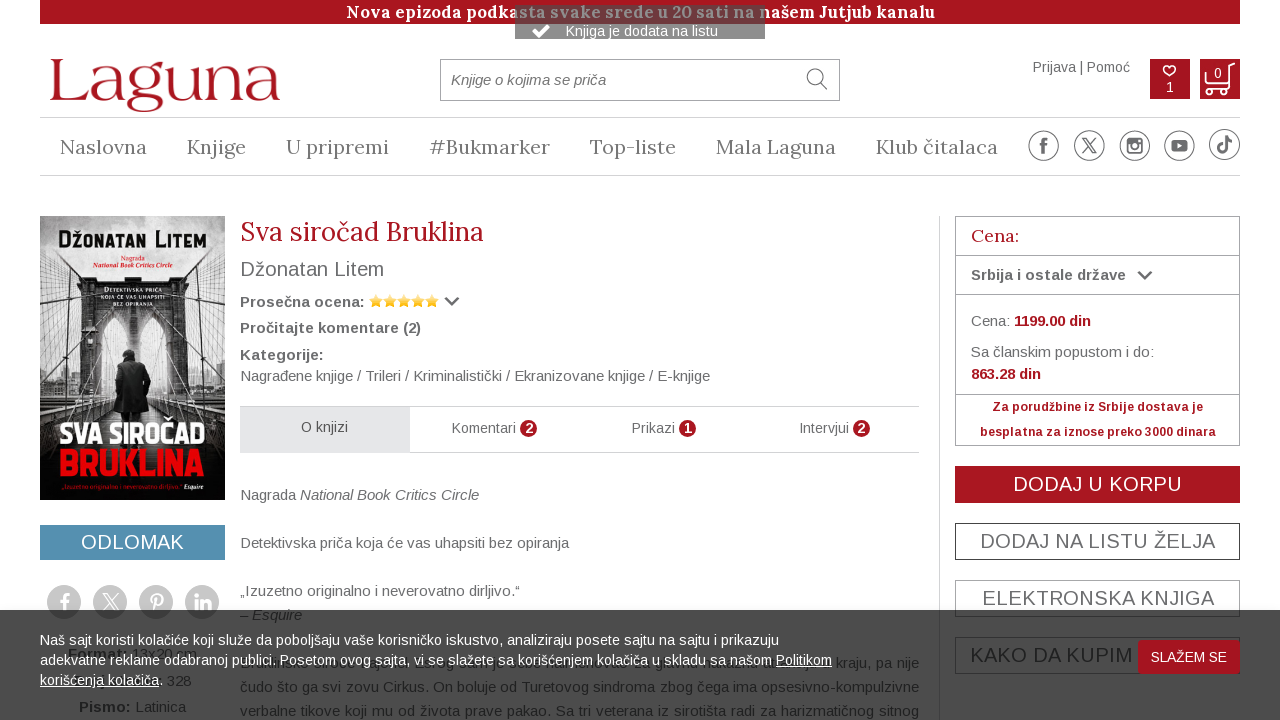

Verified that favorites counter displays '1'
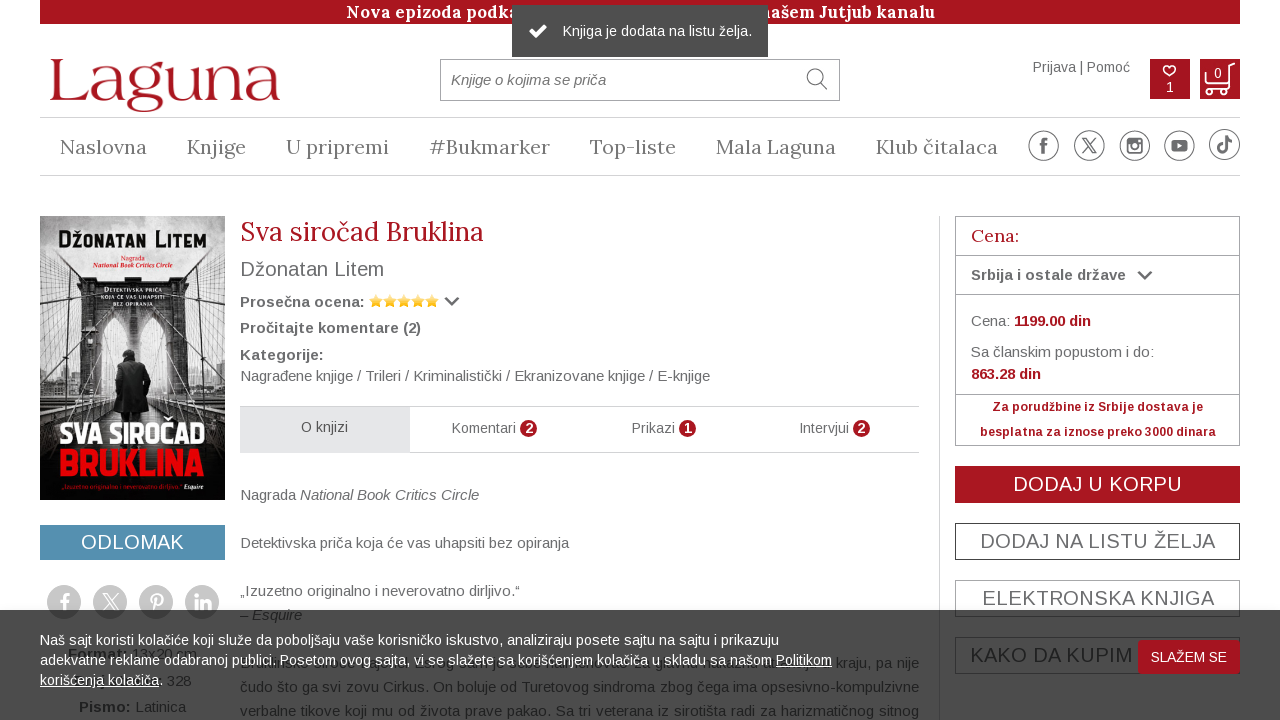

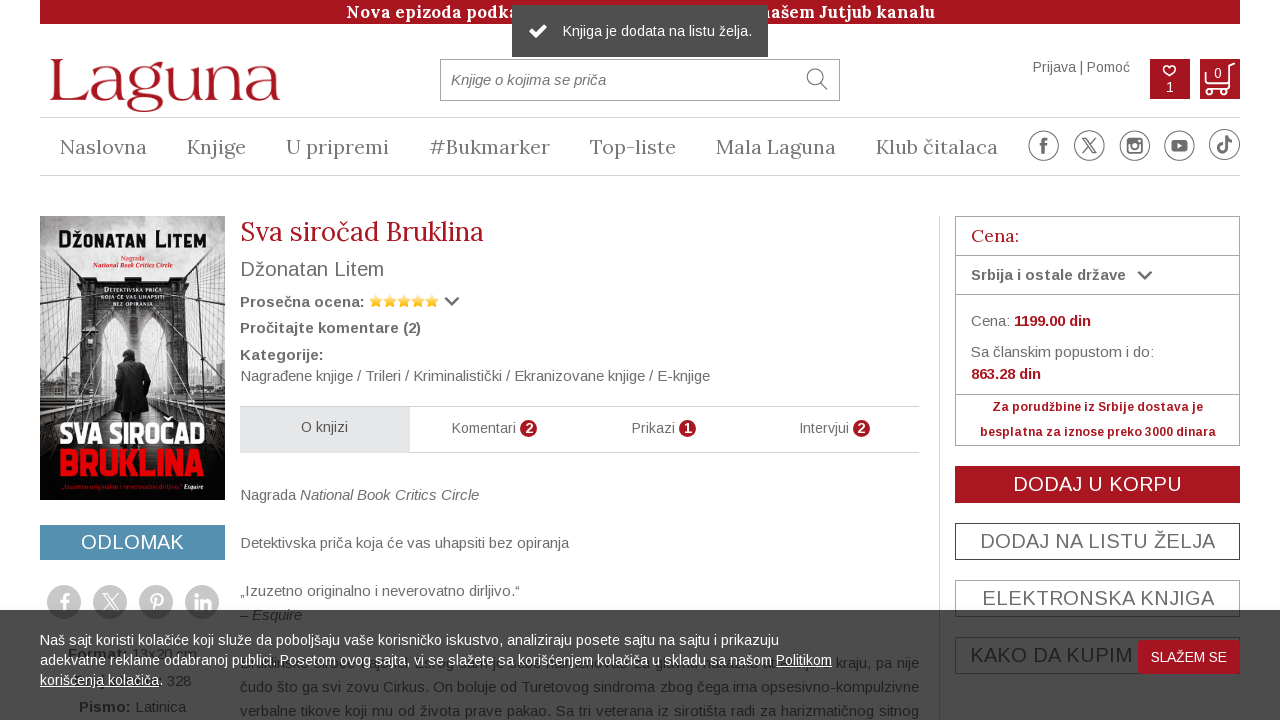